Tests tab/window handling by opening new tabs through button clicks and switching between parent and child windows

Starting URL: https://v1.training-support.net/selenium/tab-opener

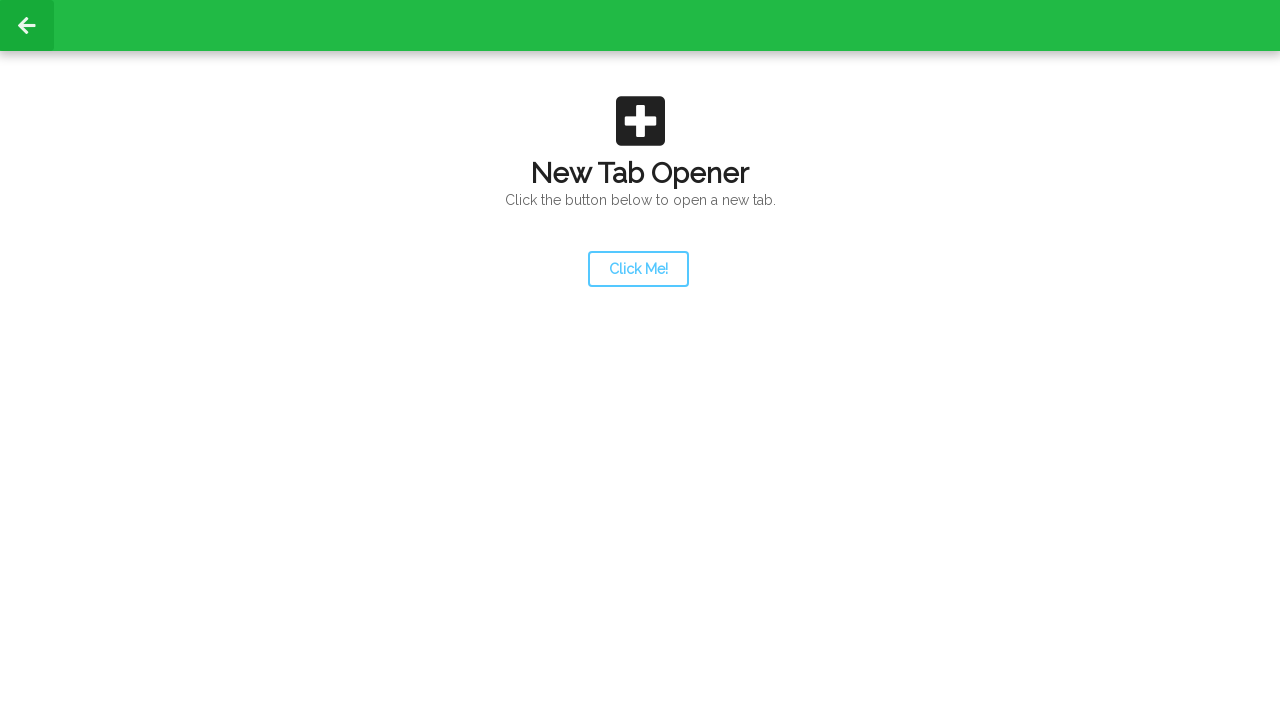

Stored parent page context
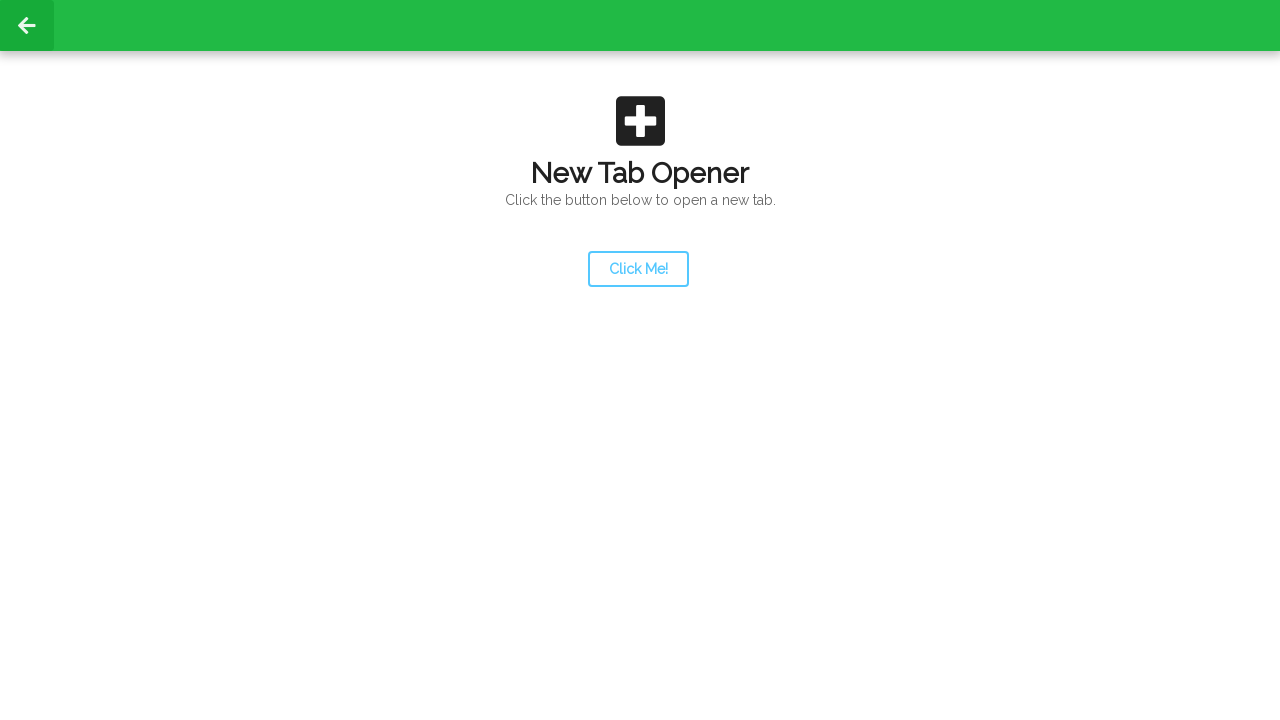

Clicked launcher button to open first new tab at (638, 269) on #launcher
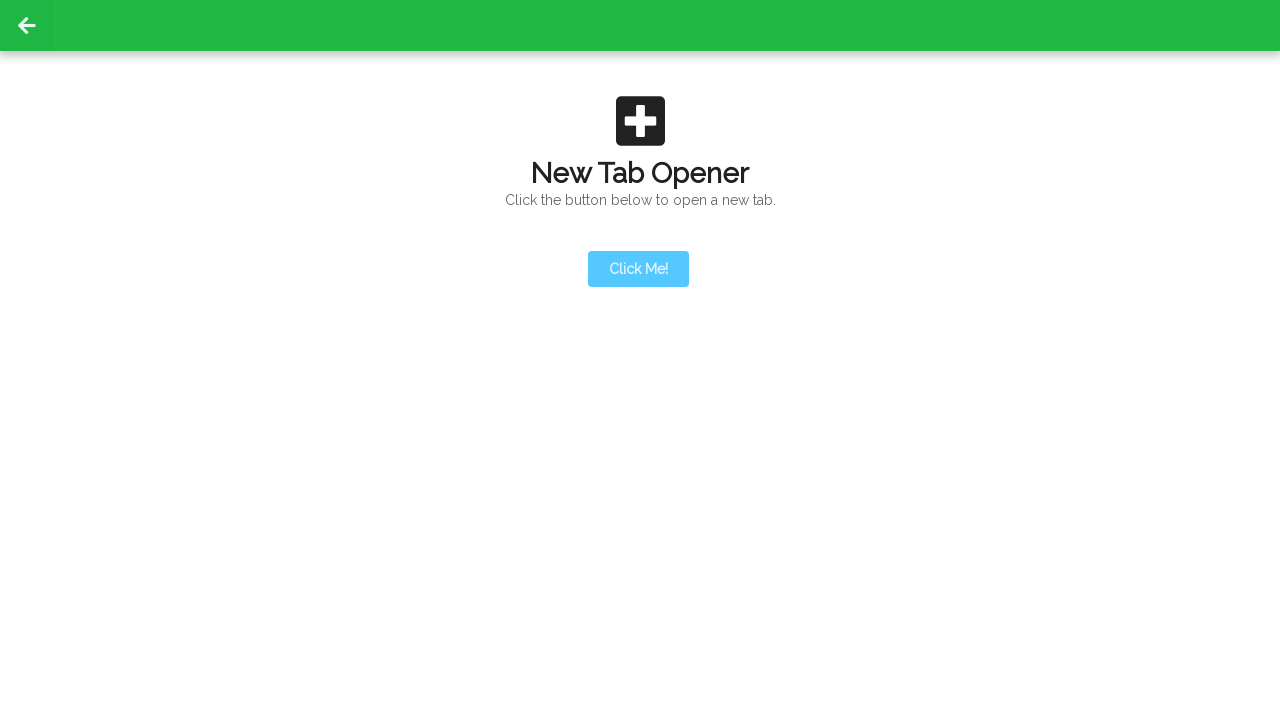

First child tab opened and page object captured
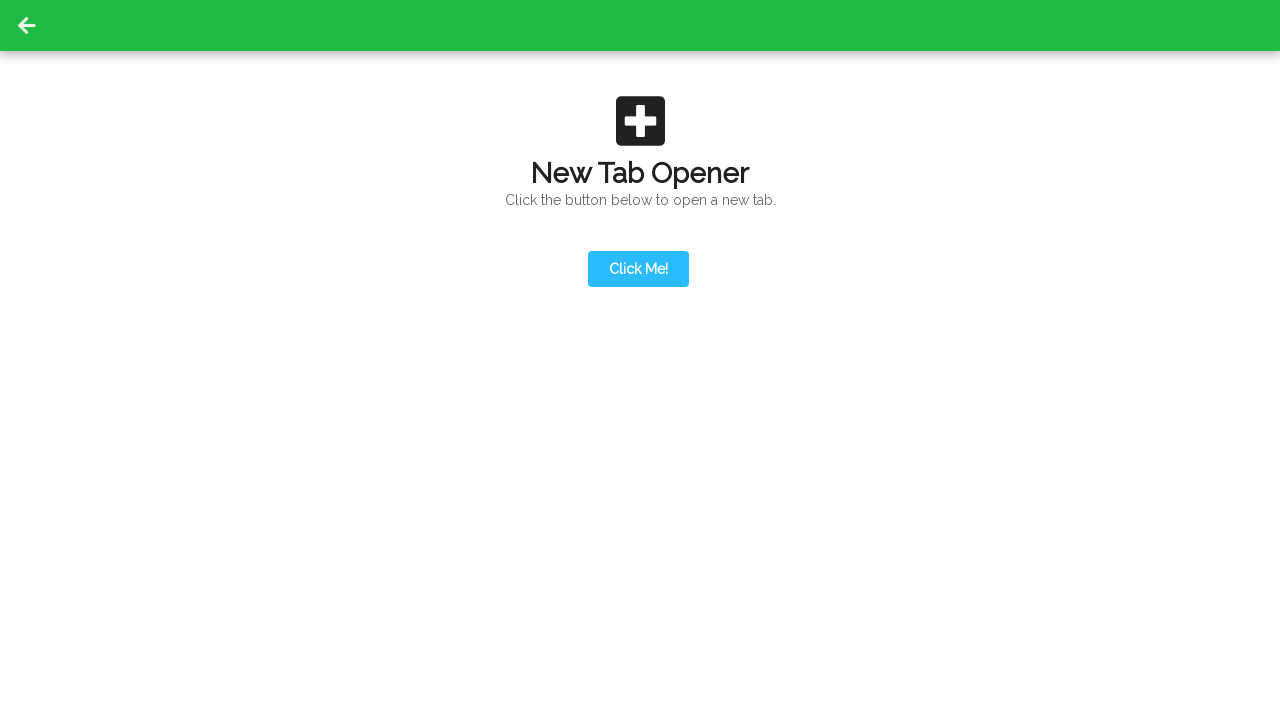

First child tab loaded
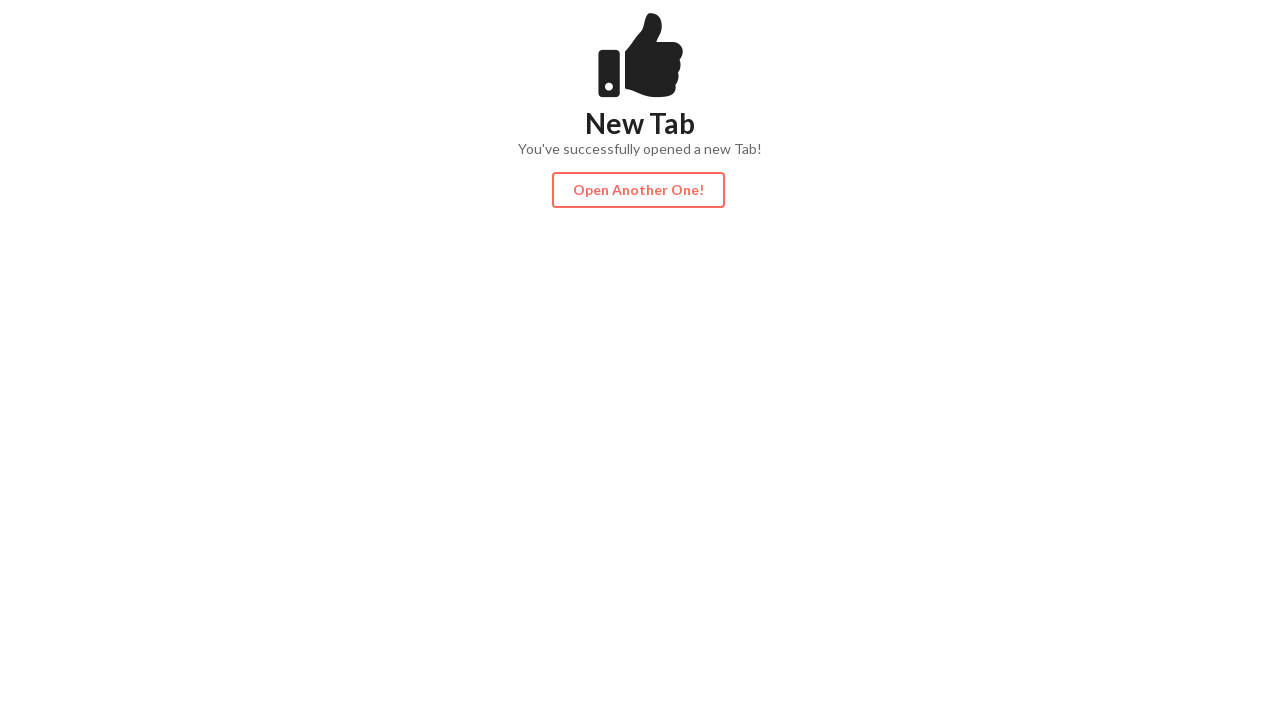

Clicked link in first child tab to open second new tab at (638, 190) on a[href='newtab2']
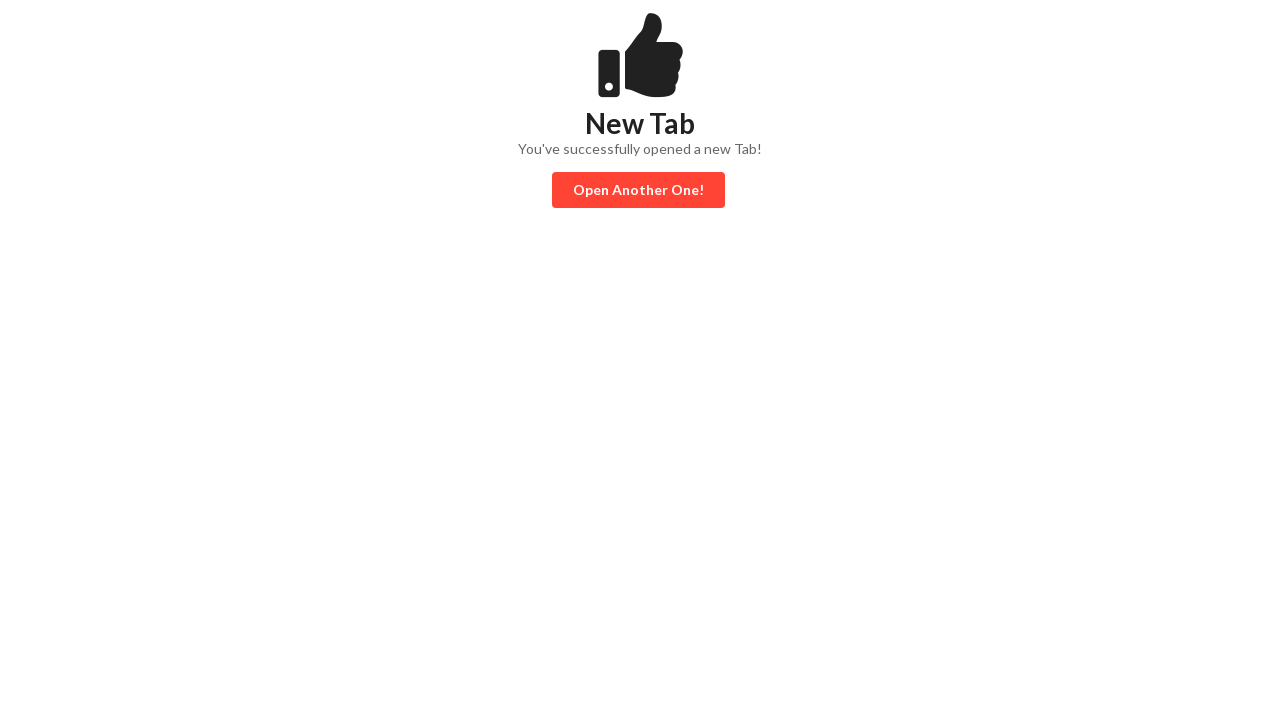

Second child tab opened and page object captured
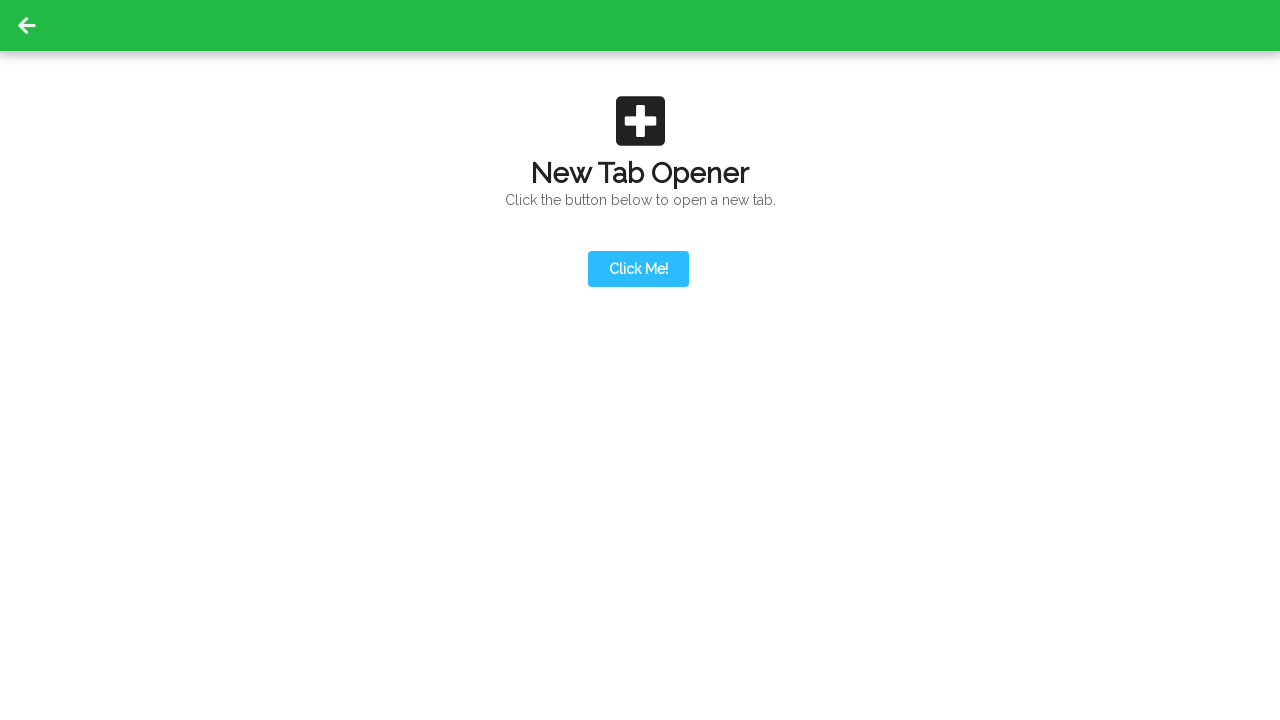

Second child tab loaded
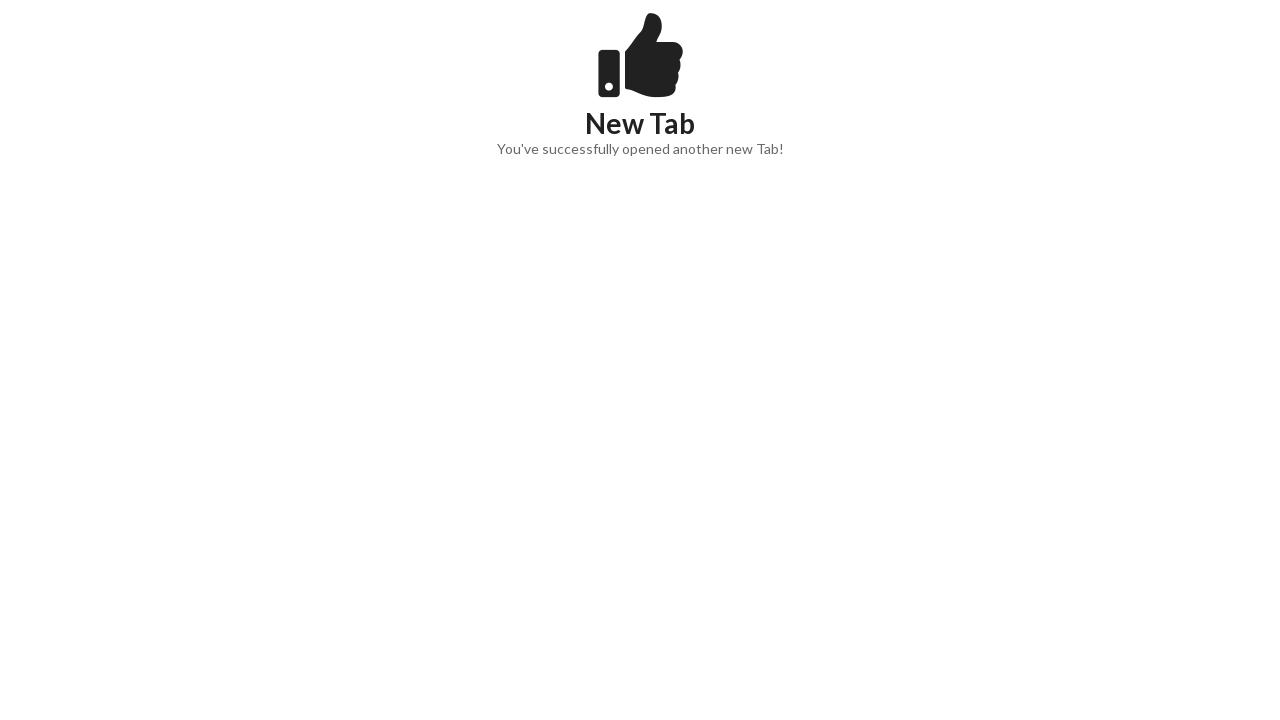

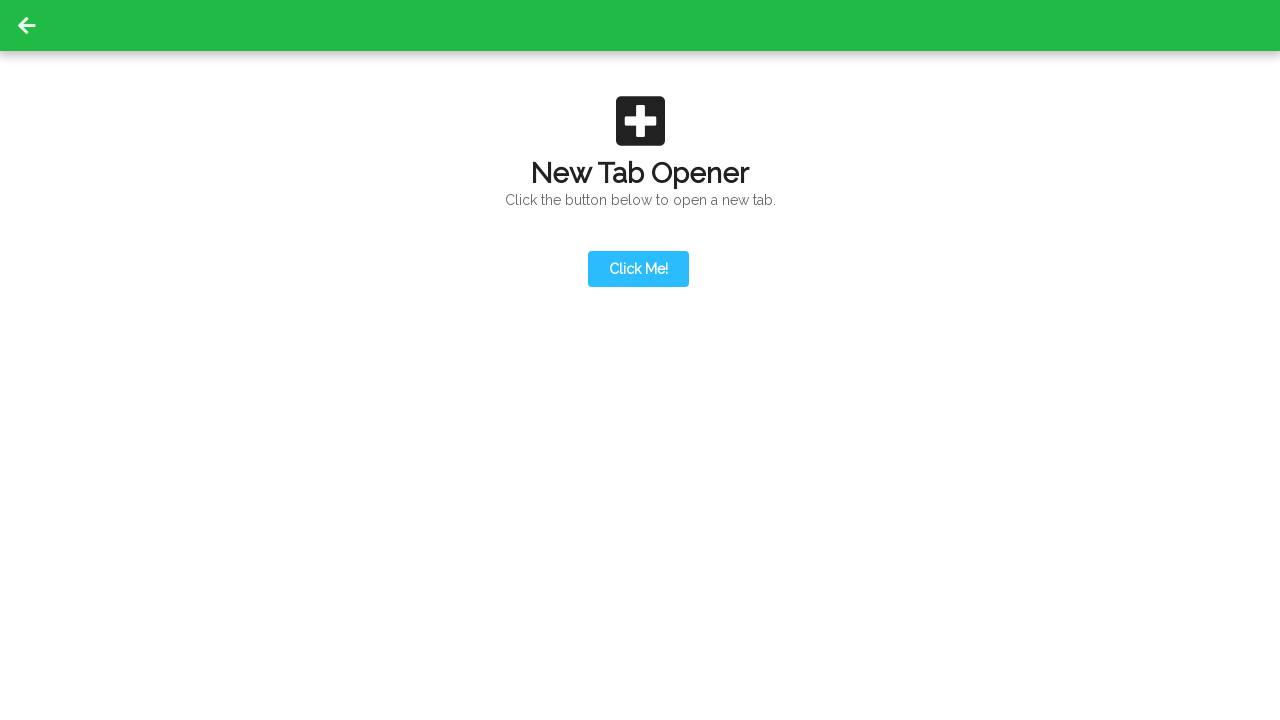